Tests window handling by clicking a link that opens a new window, switching to the new window, and verifying its title is "New Window"

Starting URL: https://the-internet.herokuapp.com/windows

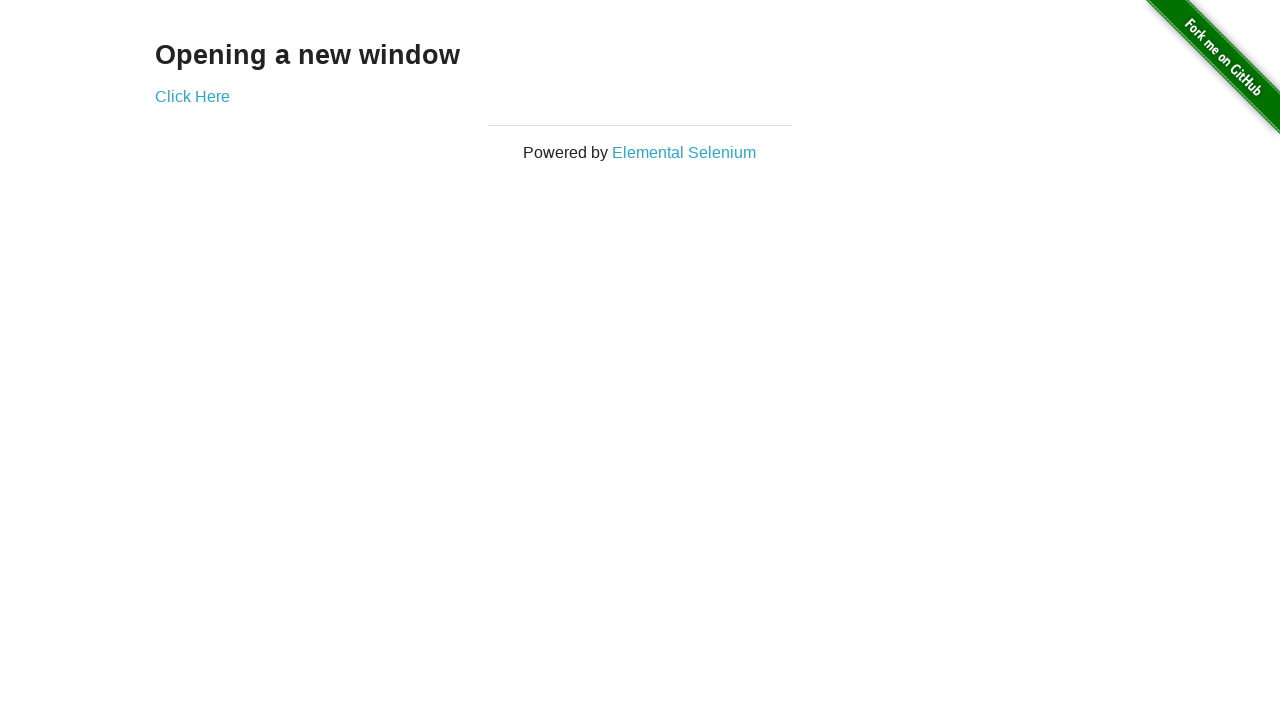

Clicked 'Click Here' link to open new window at (192, 96) on text=Click Here
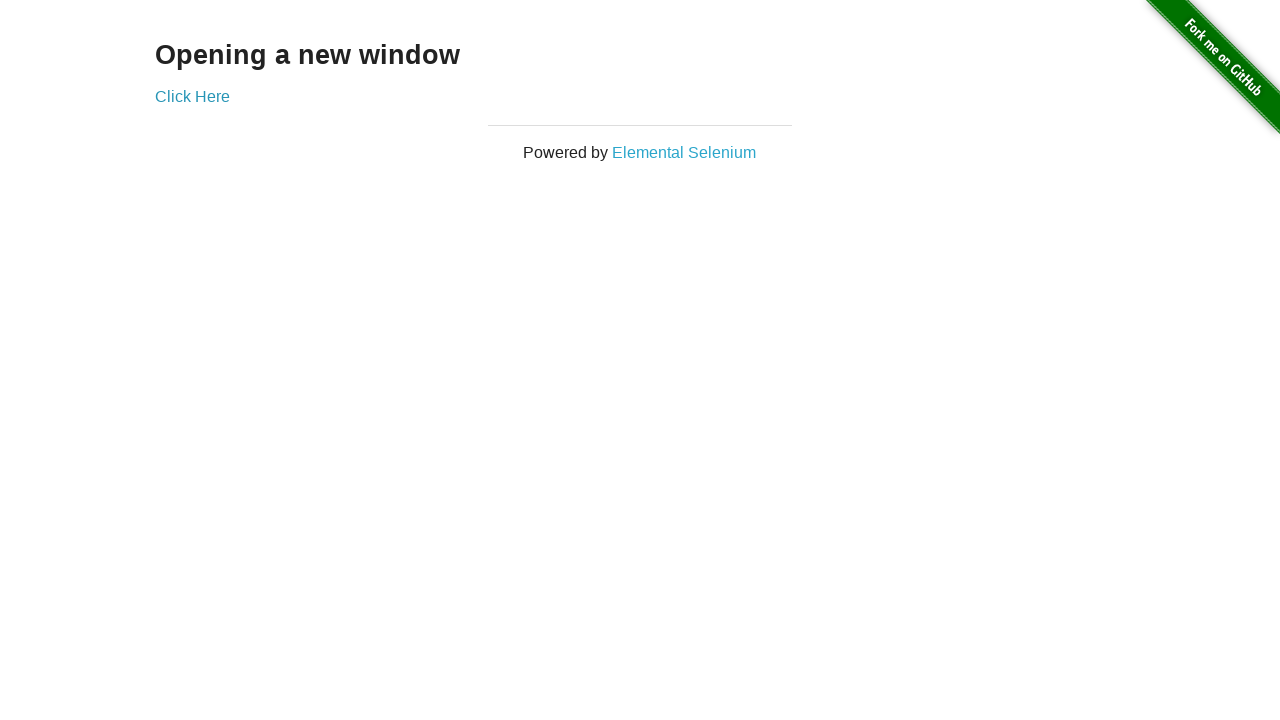

Captured new window reference
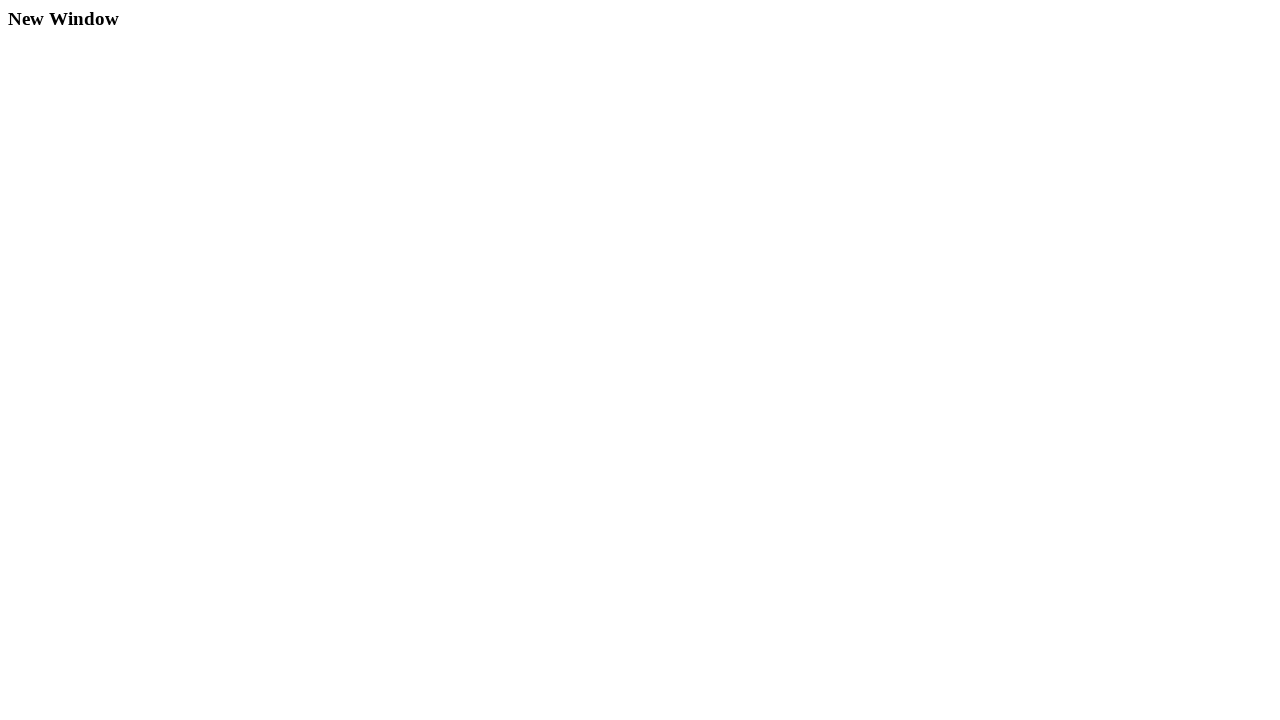

New window finished loading
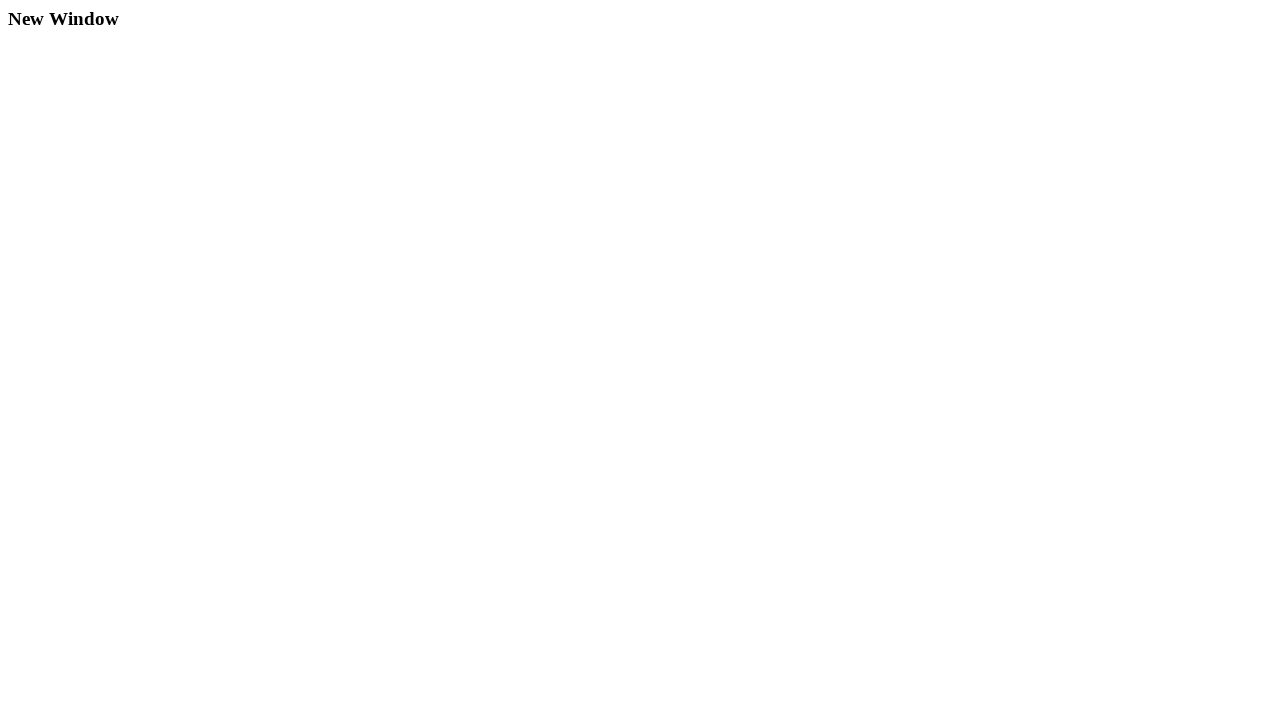

Verified new window title is 'New Window'
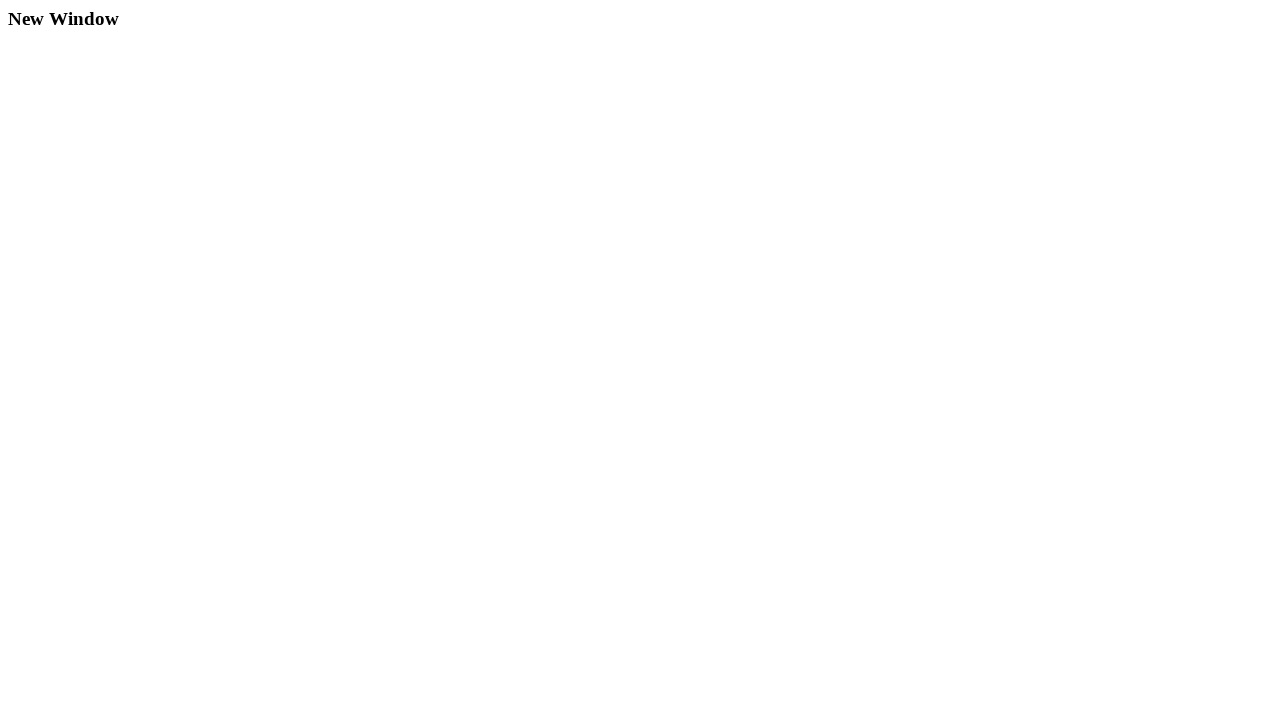

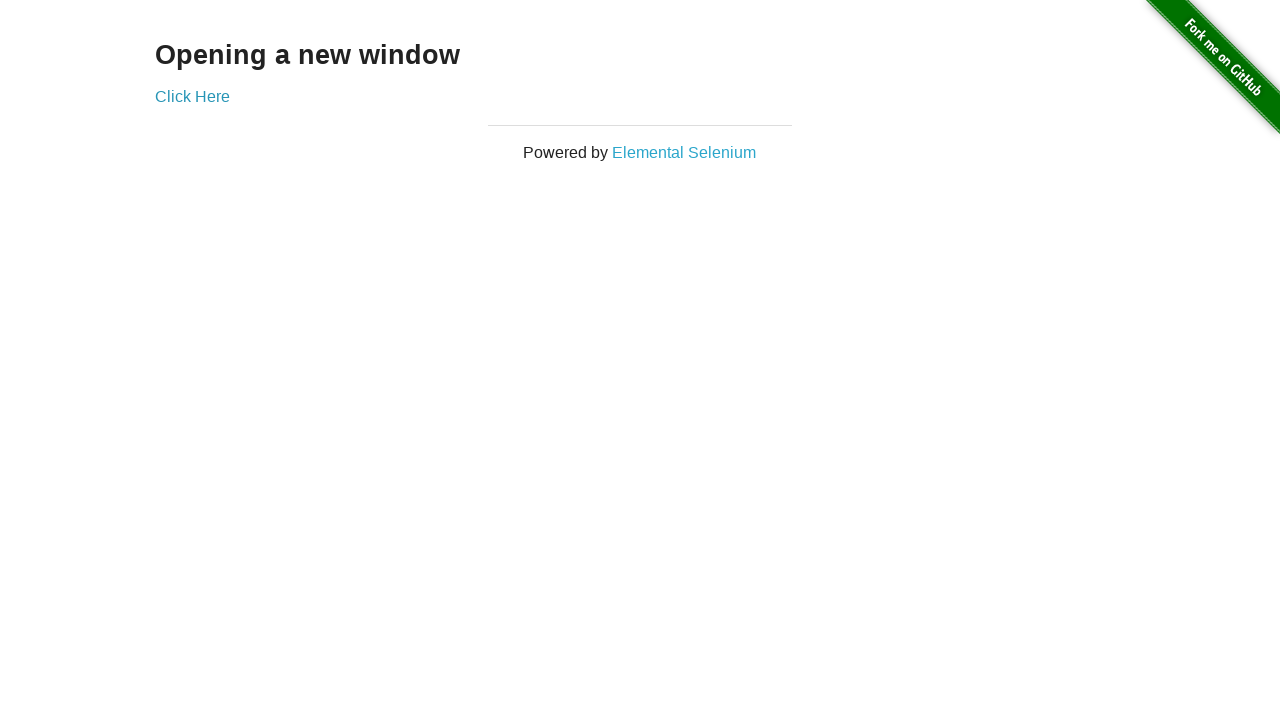